Tests domain availability search on registro.br by entering a domain name and submitting the search form

Starting URL: https://registro.br/

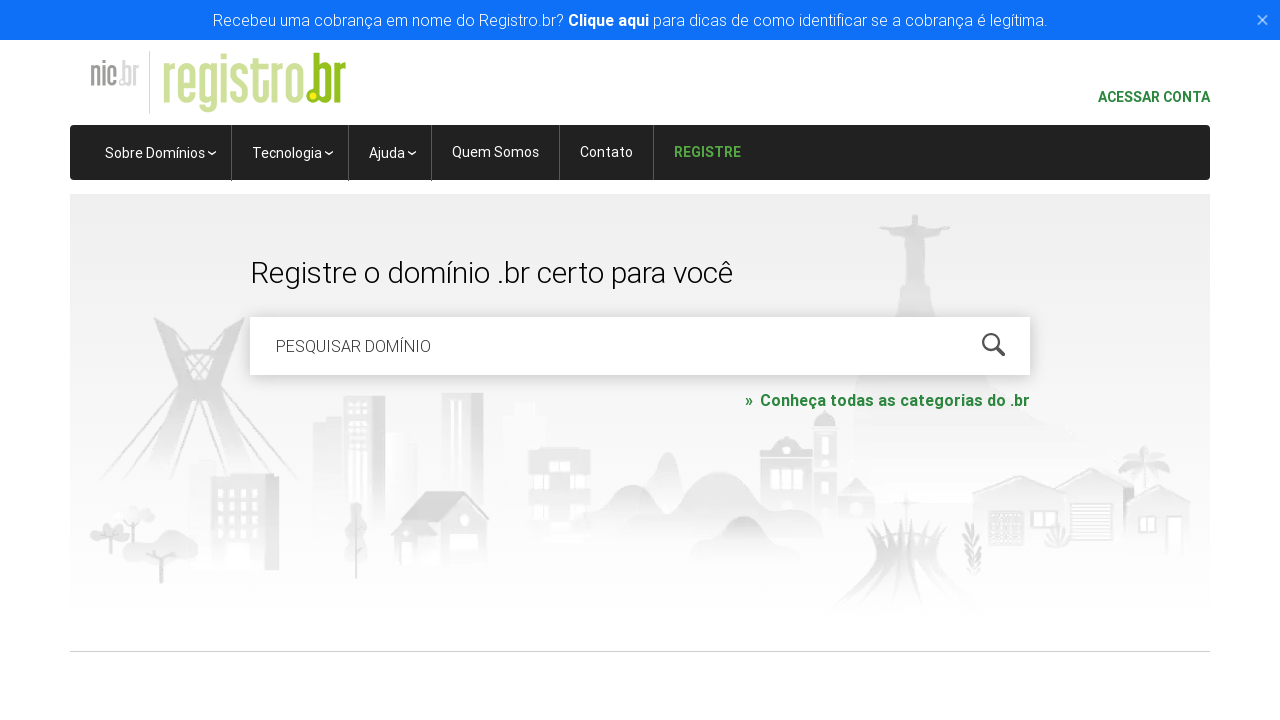

Cleared the domain search field on #is-avail-field
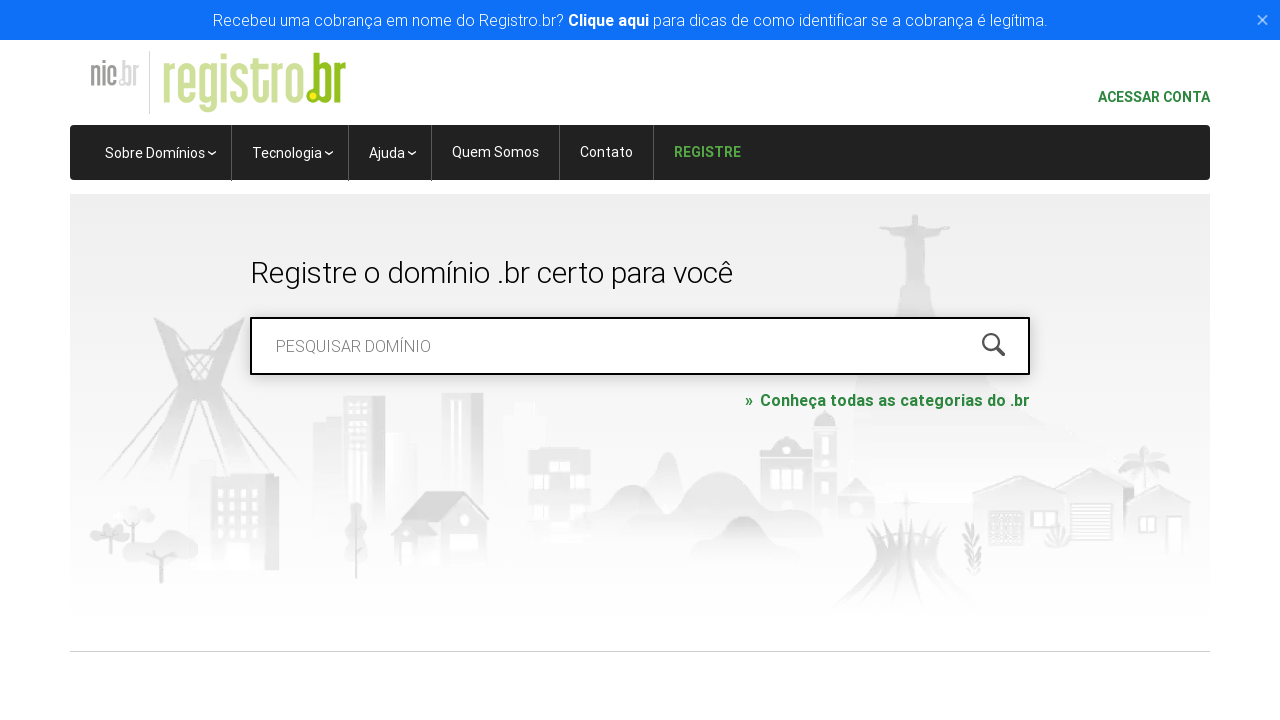

Filled domain search field with 'techsolutions2024.com.br' on #is-avail-field
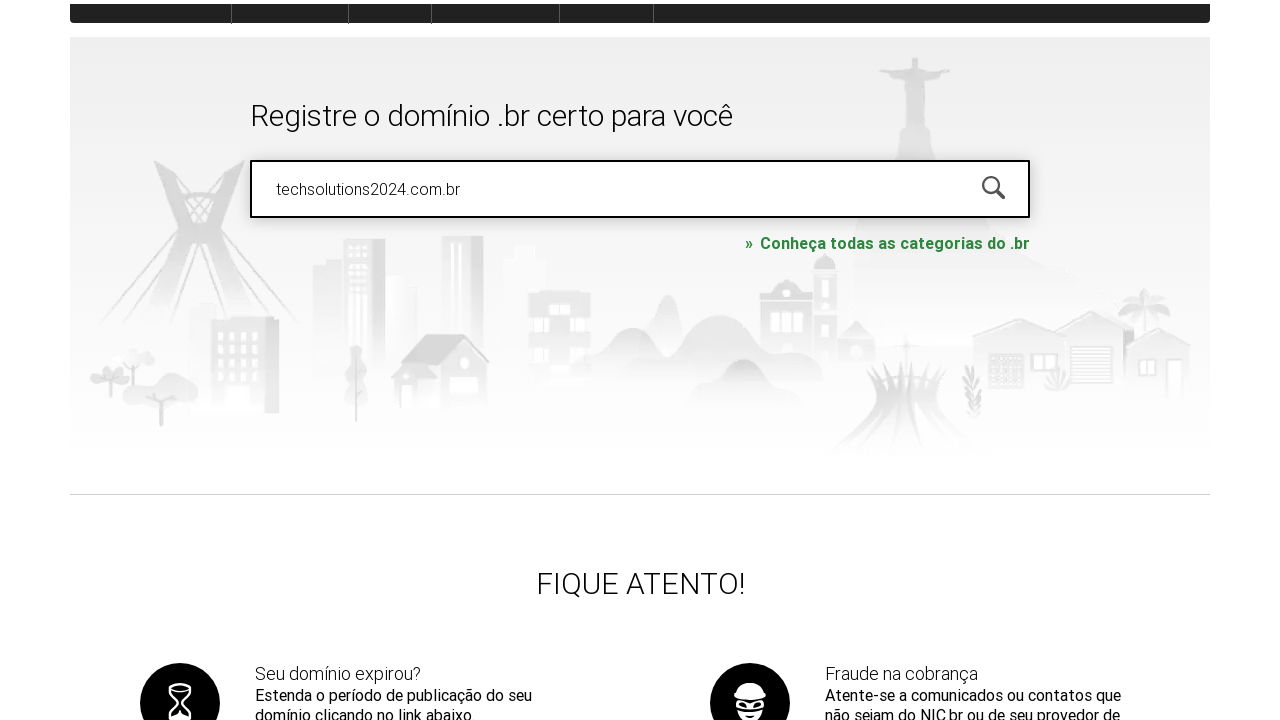

Pressed Enter to submit domain search on #is-avail-field
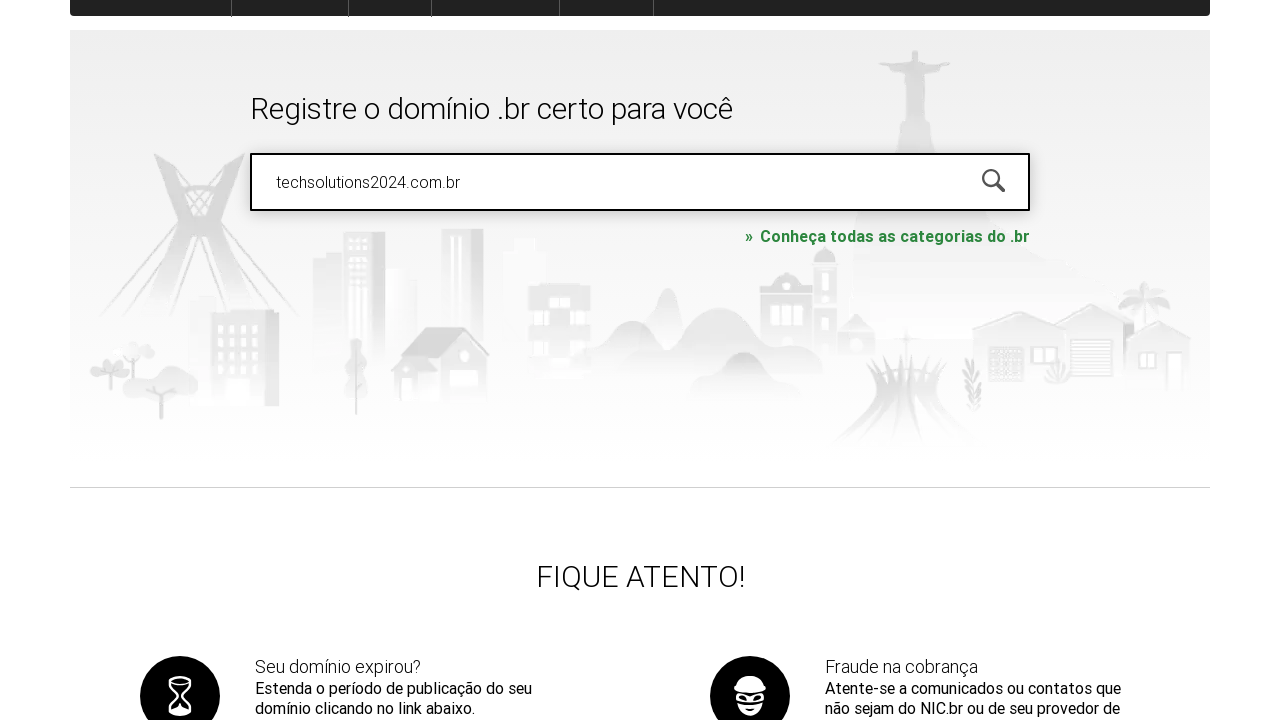

Domain availability search results loaded
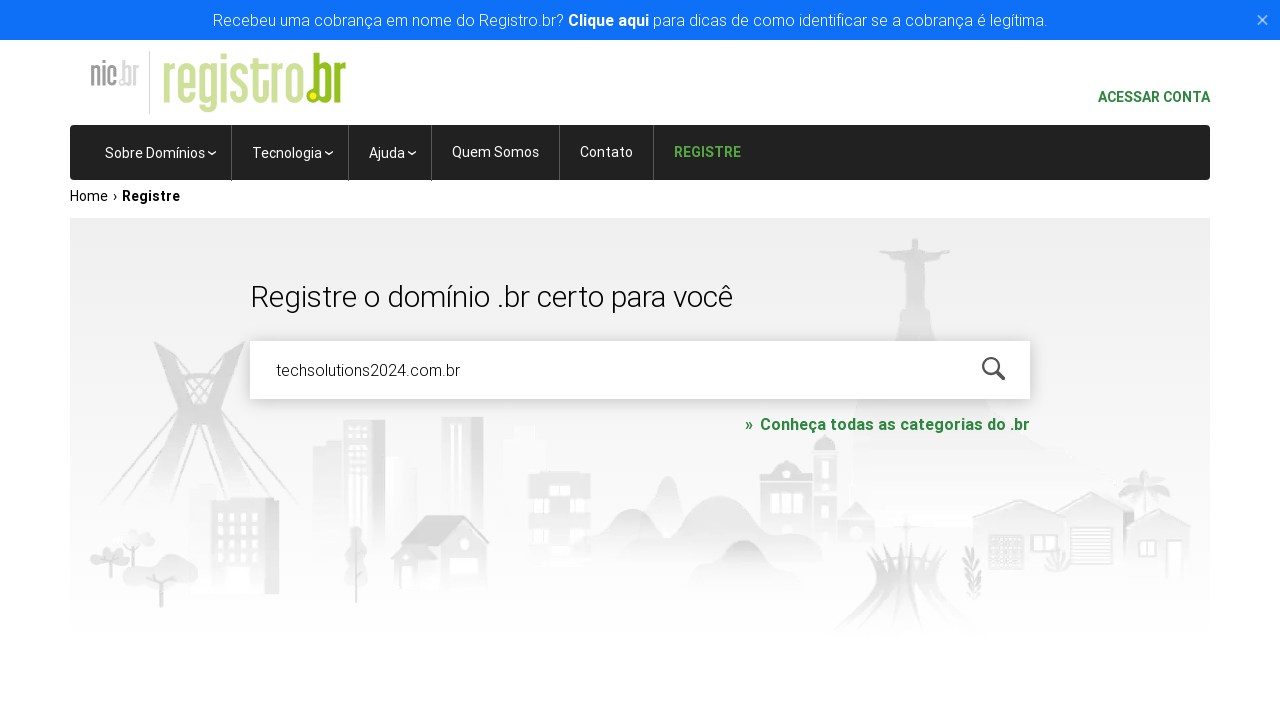

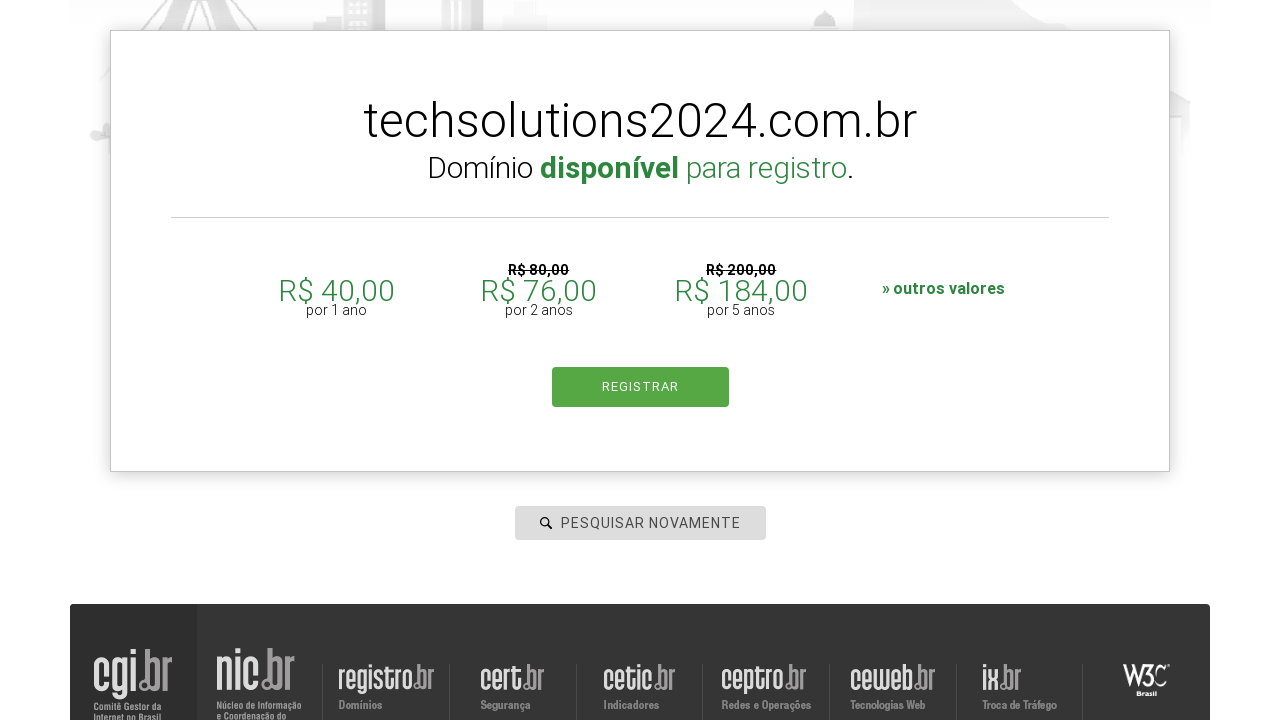